Navigates to Gmail and performs basic browser navigation operations including back, forward, and refresh

Starting URL: https://www.gmail.com

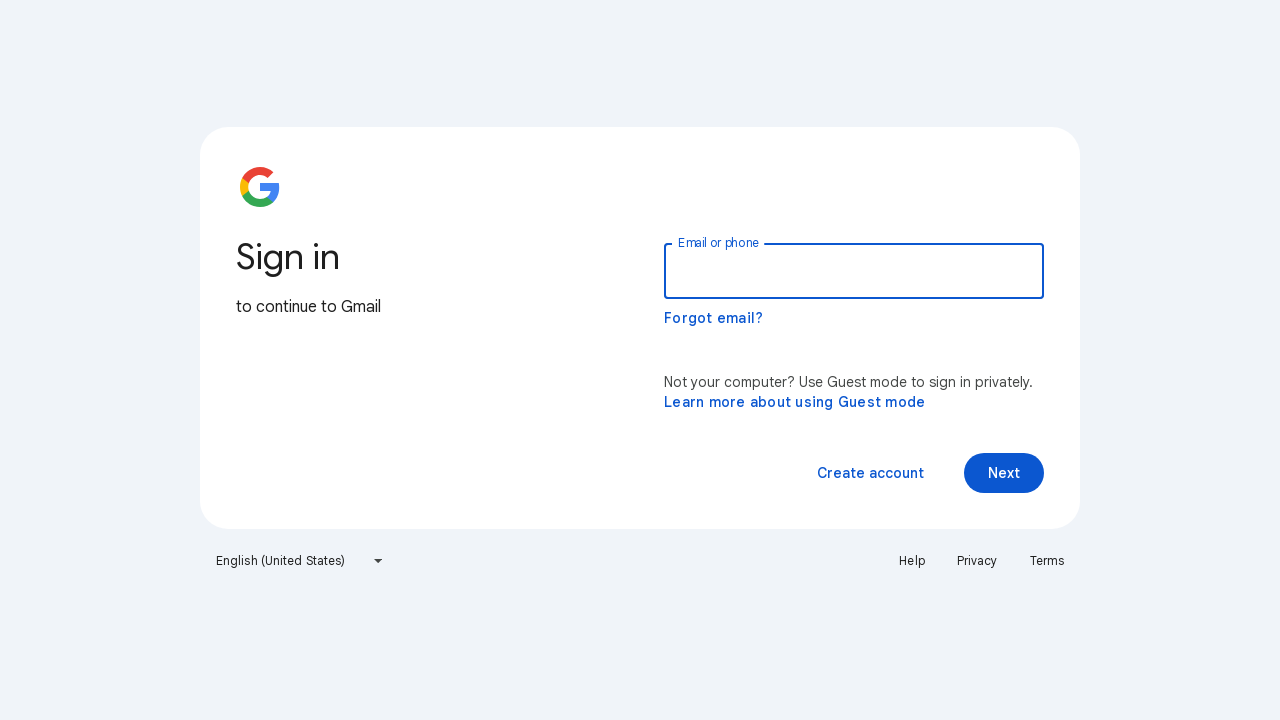

Retrieved page title
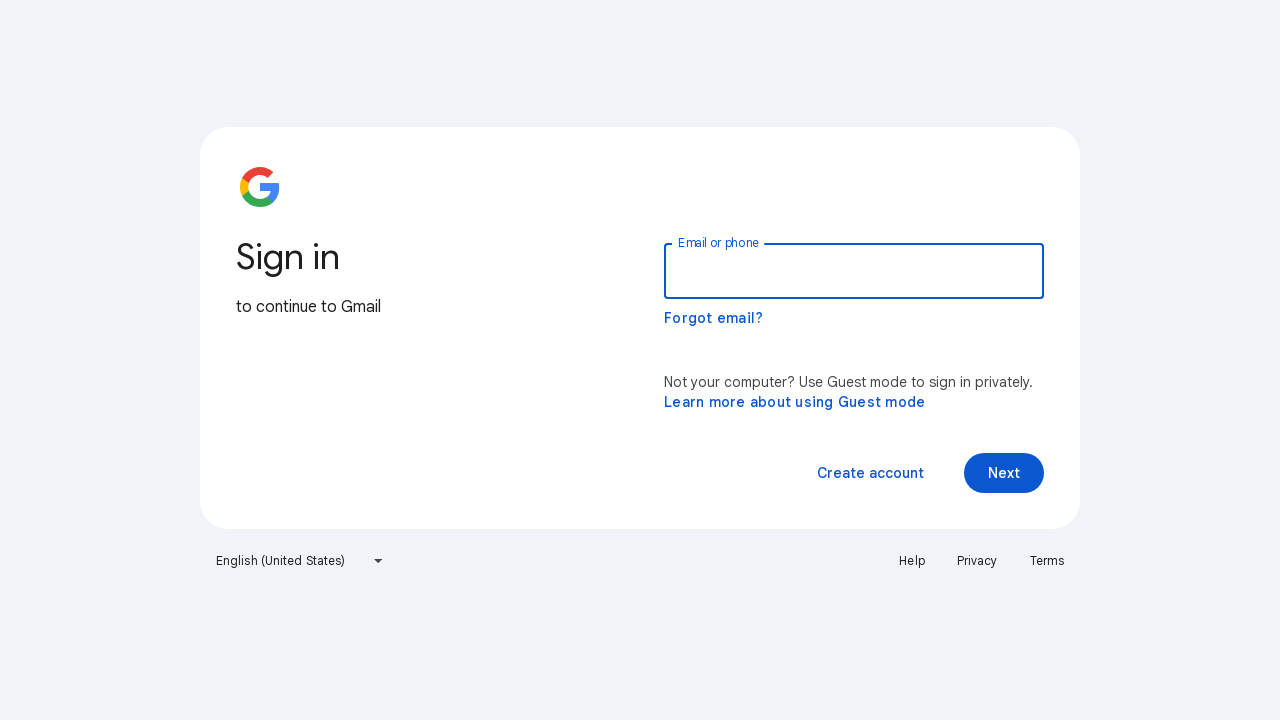

Retrieved current URL
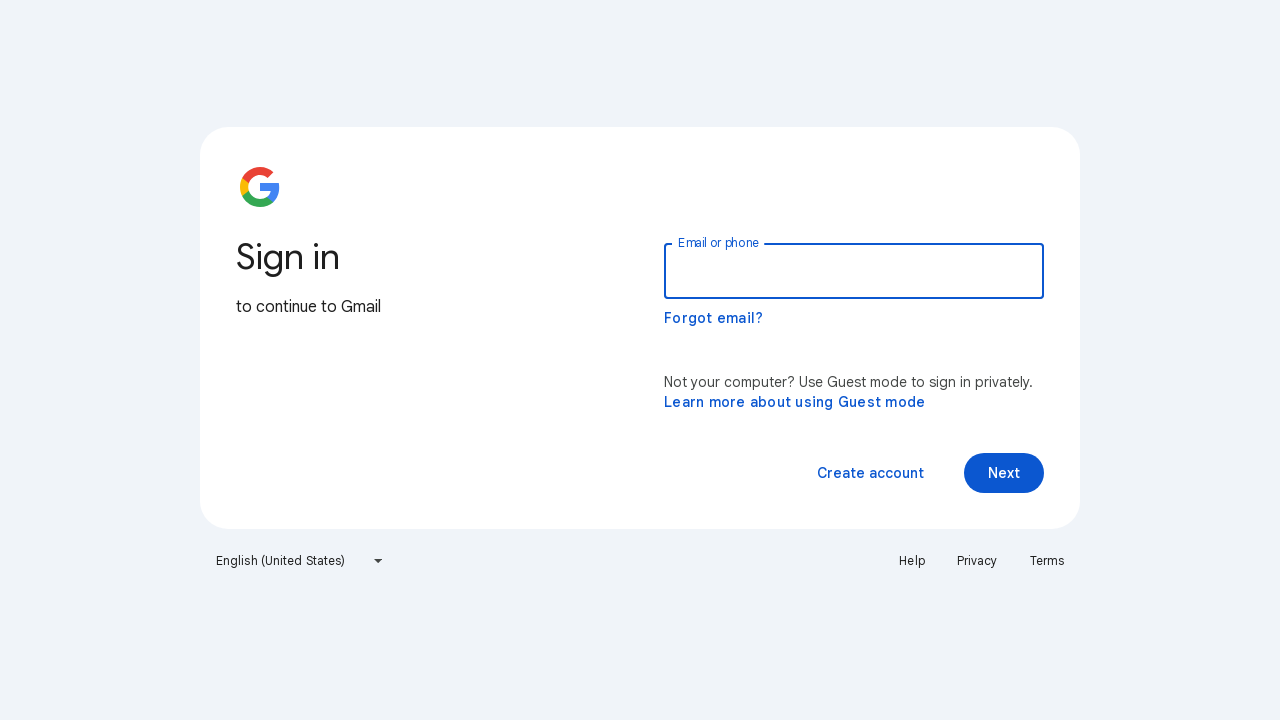

Navigated back in browser history
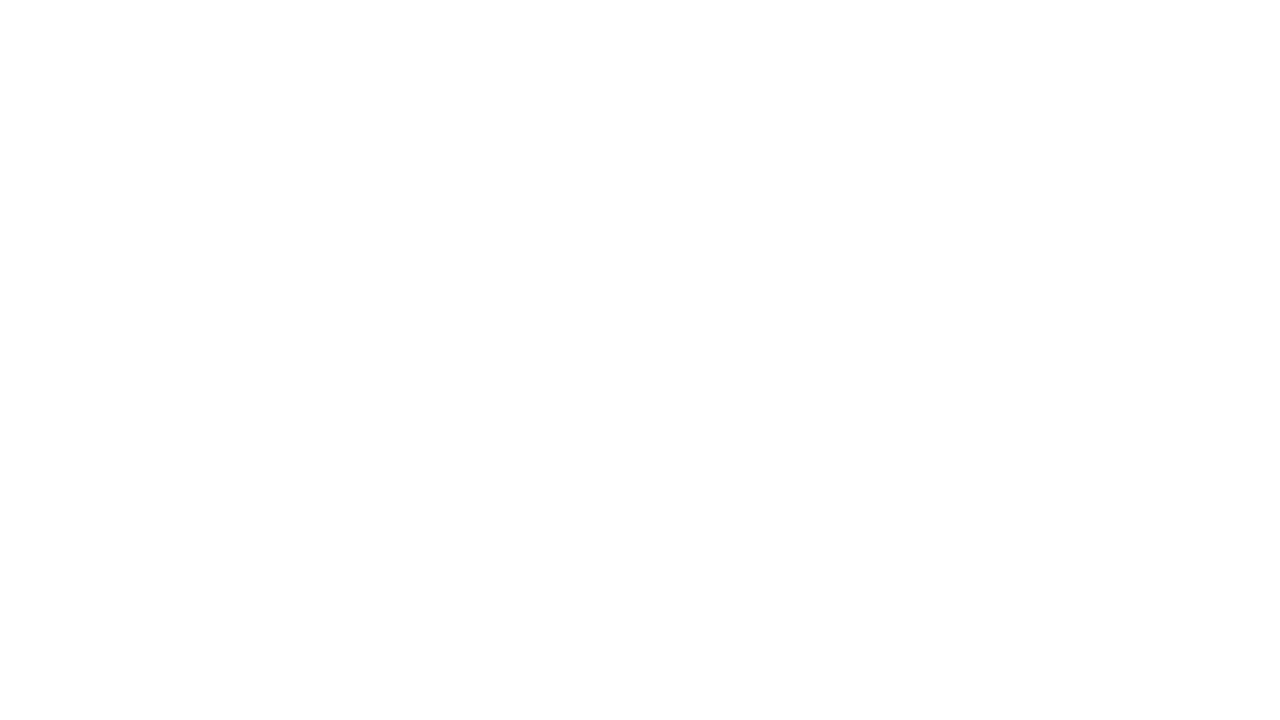

Navigated forward in browser history to return to Gmail
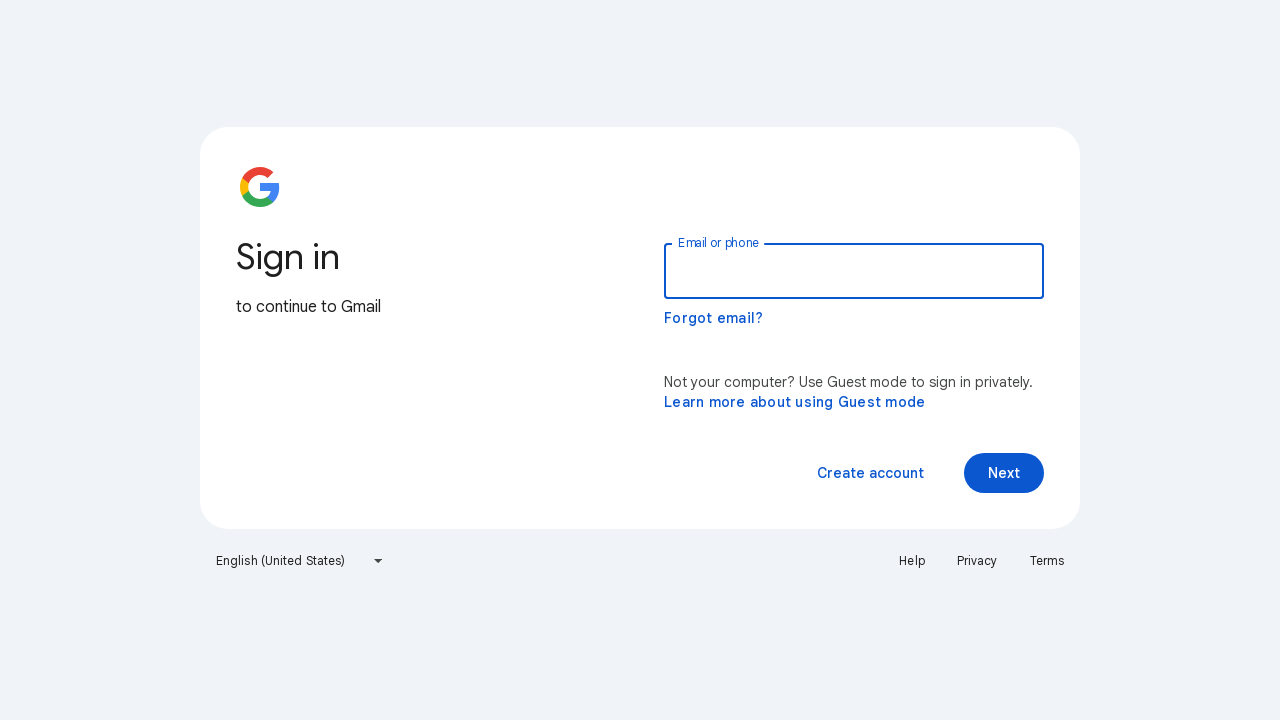

Refreshed the Gmail page
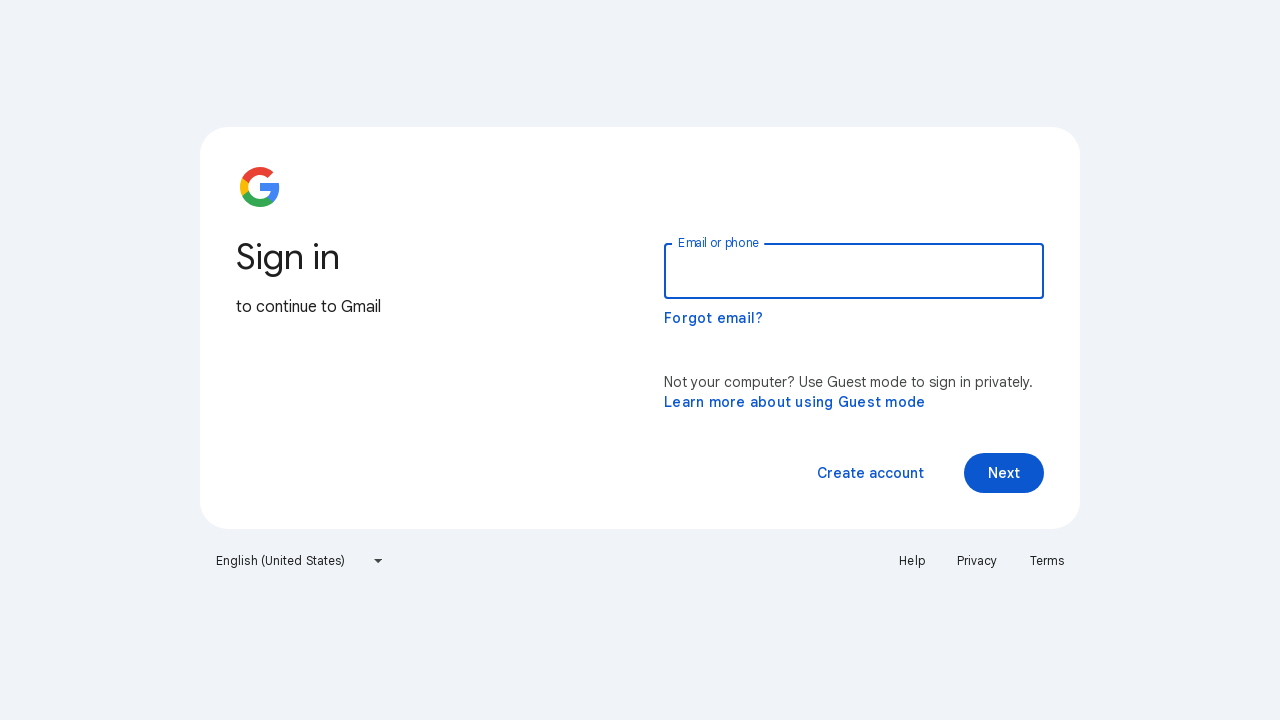

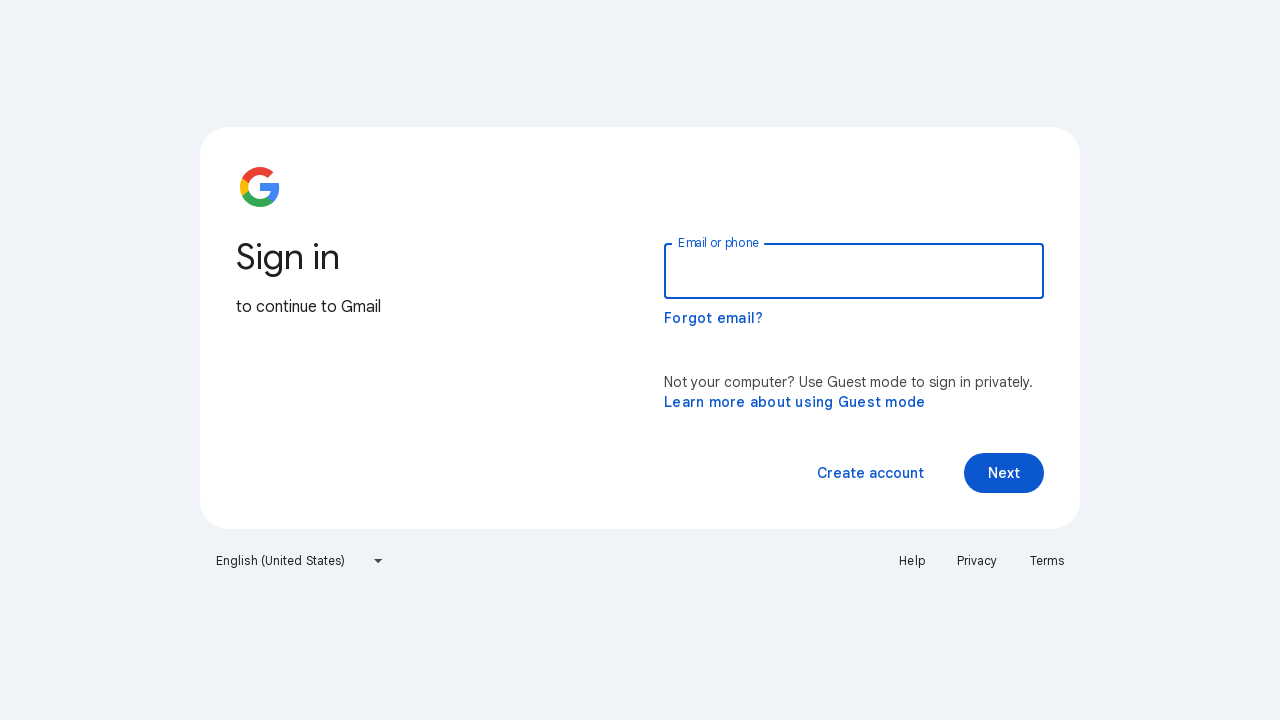